Tests limiting WebDriver scope by counting links in different sections of the page and opening footer links in new tabs to get their titles

Starting URL: https://rahulshettyacademy.com/AutomationPractice/

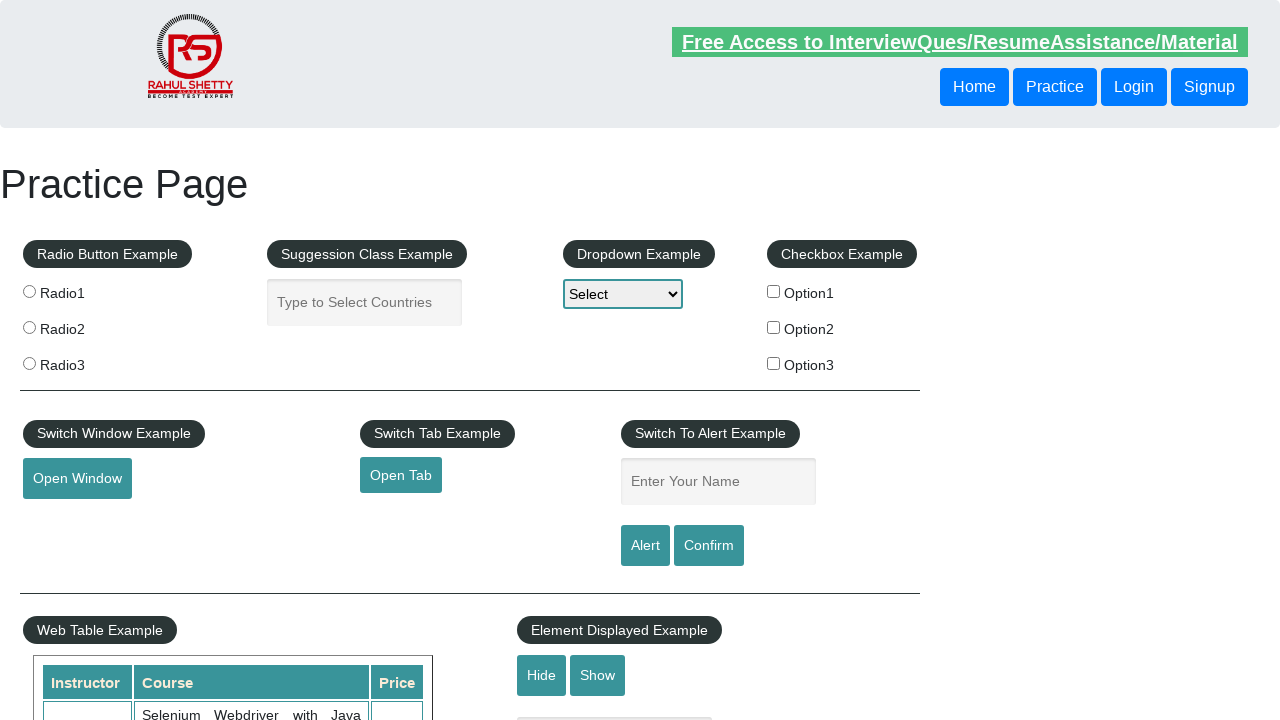

Located all links on page - total count: 27
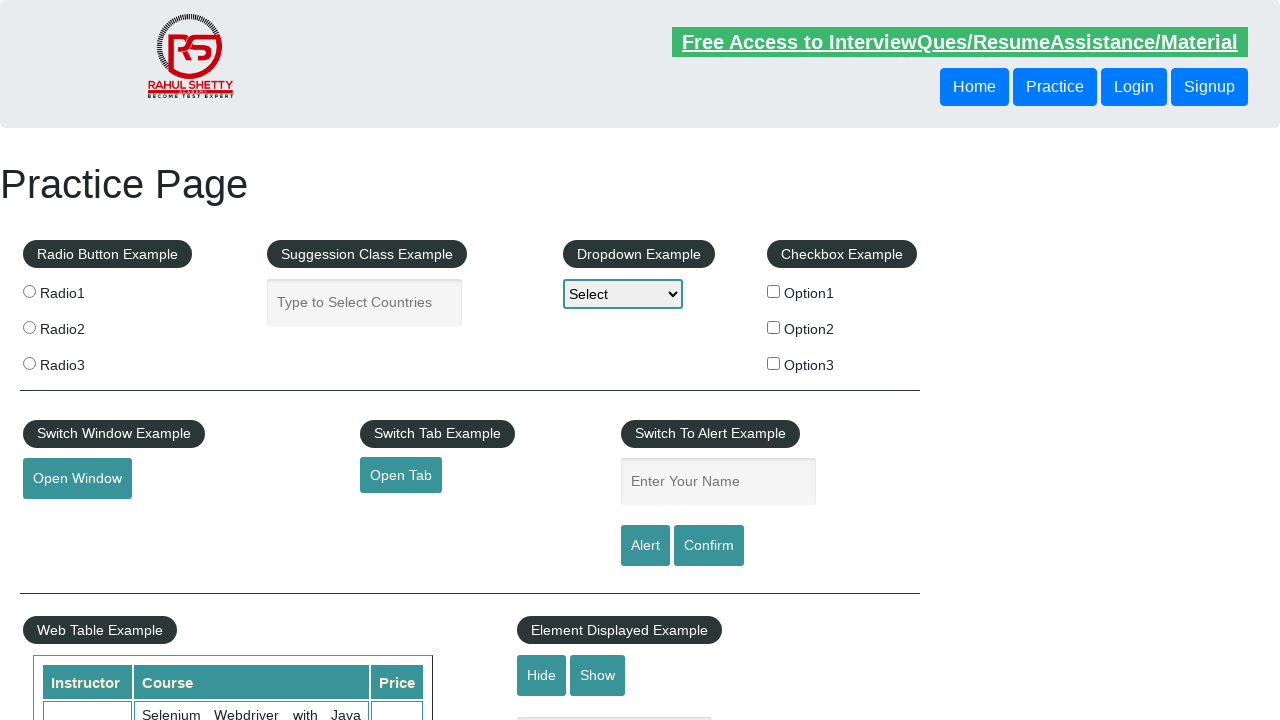

Located footer section links - total count: 20
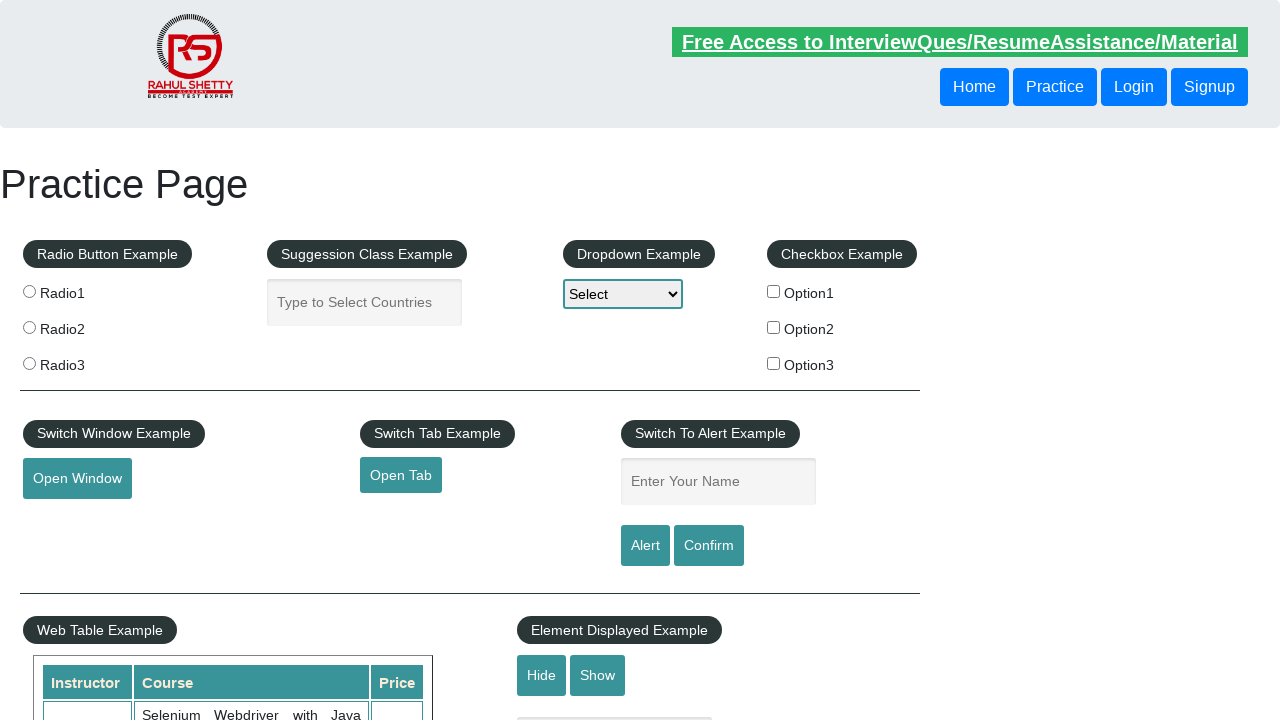

Located footer first column links - total count: 5
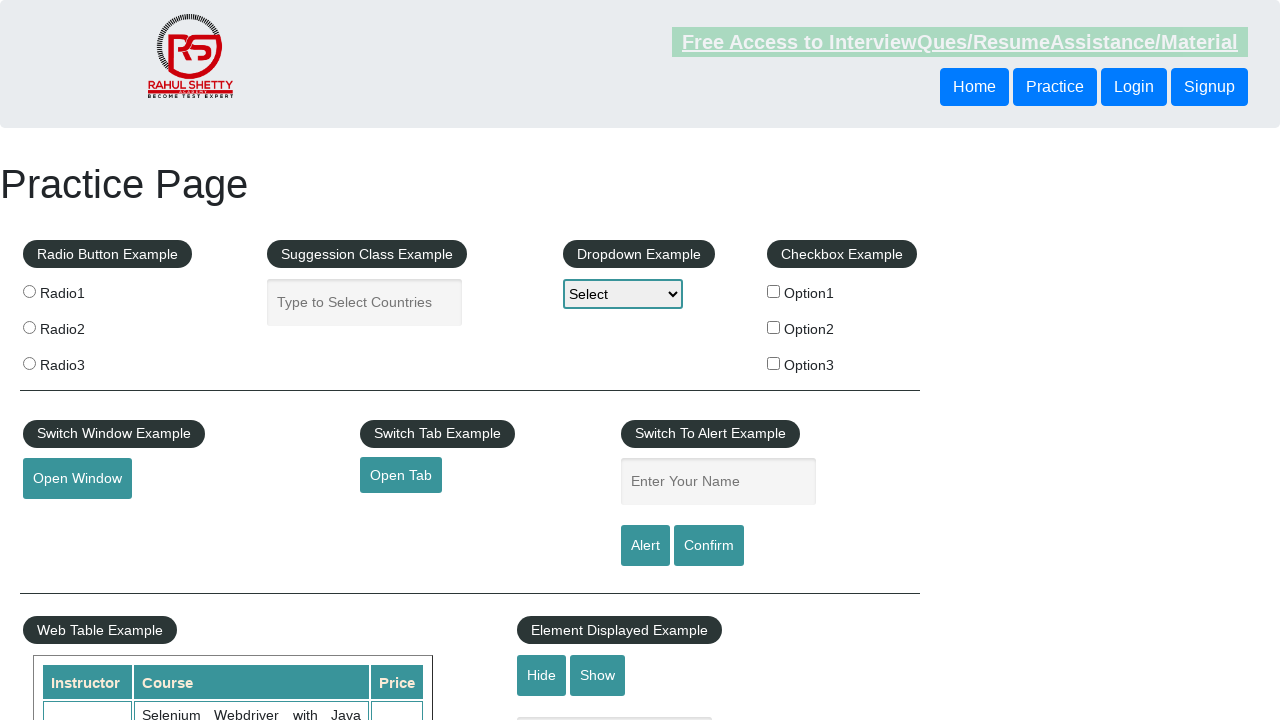

Opened footer first column link #1 in new tab using Ctrl+Click at (68, 520) on xpath=//div[@id='gf-BIG']//table//tbody//tr//td[1]//a >> nth=1
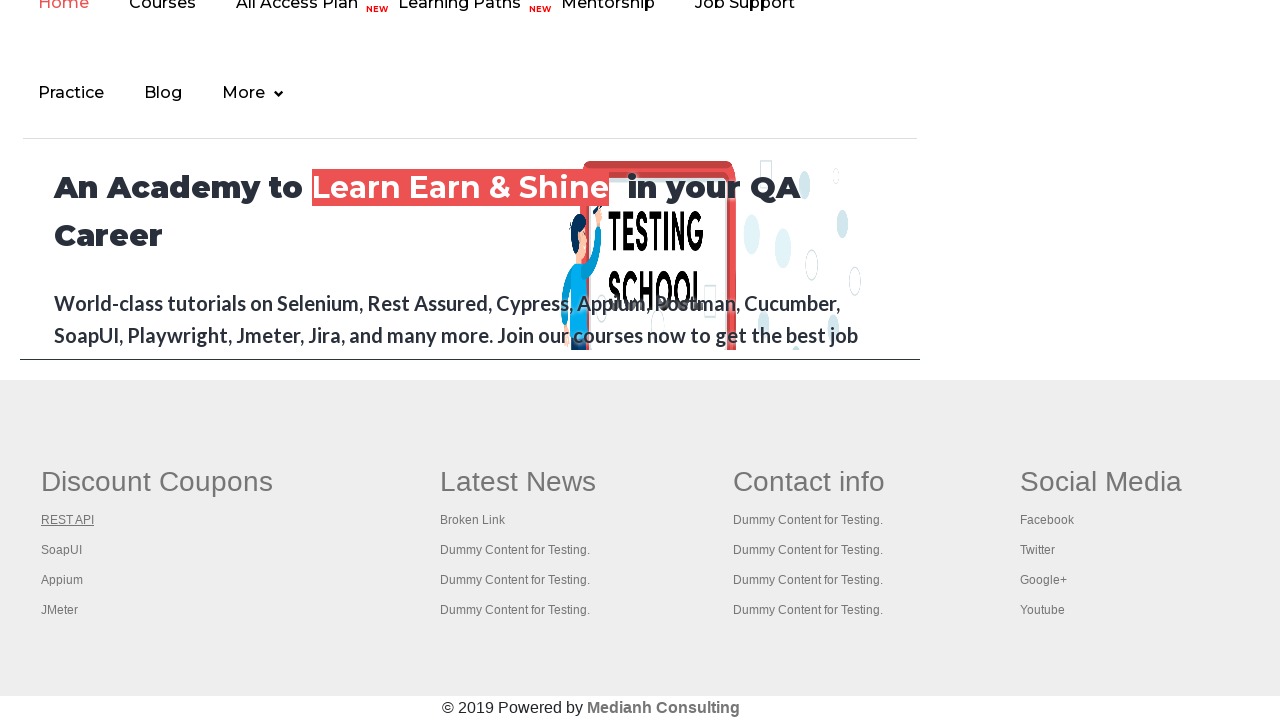

Waited for new tab to open
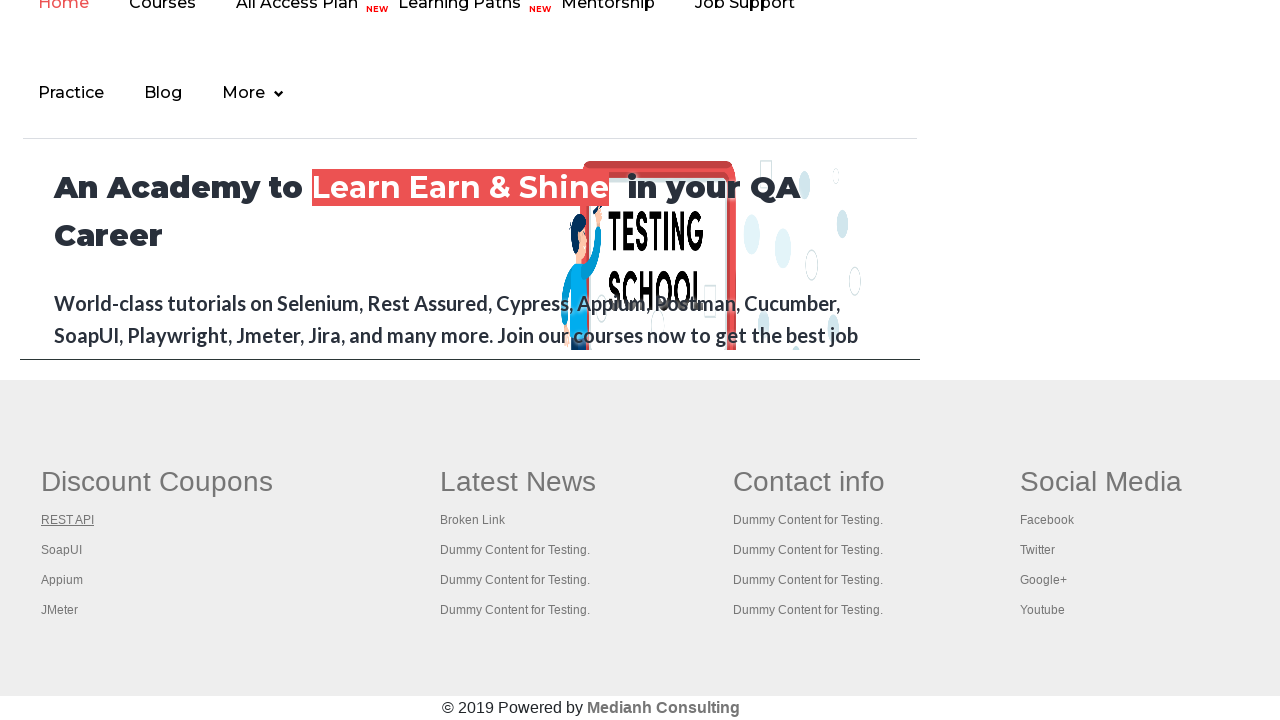

Opened footer first column link #2 in new tab using Ctrl+Click at (62, 550) on xpath=//div[@id='gf-BIG']//table//tbody//tr//td[1]//a >> nth=2
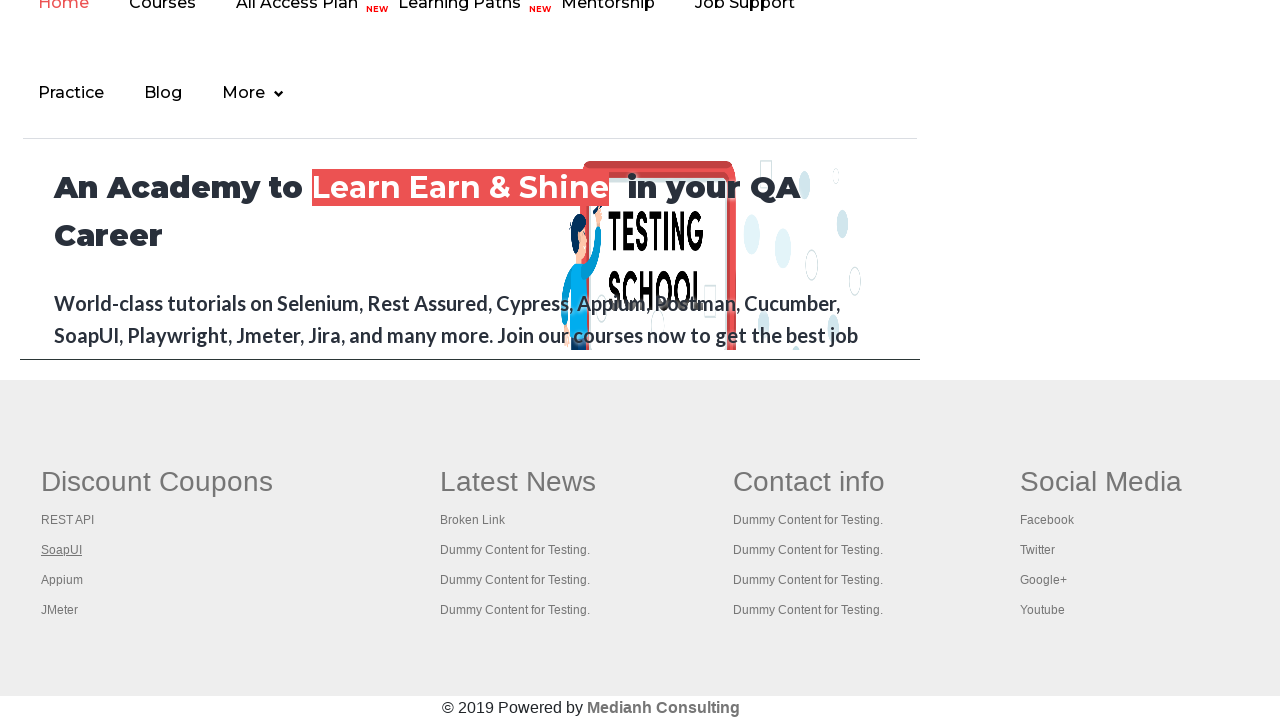

Waited for new tab to open
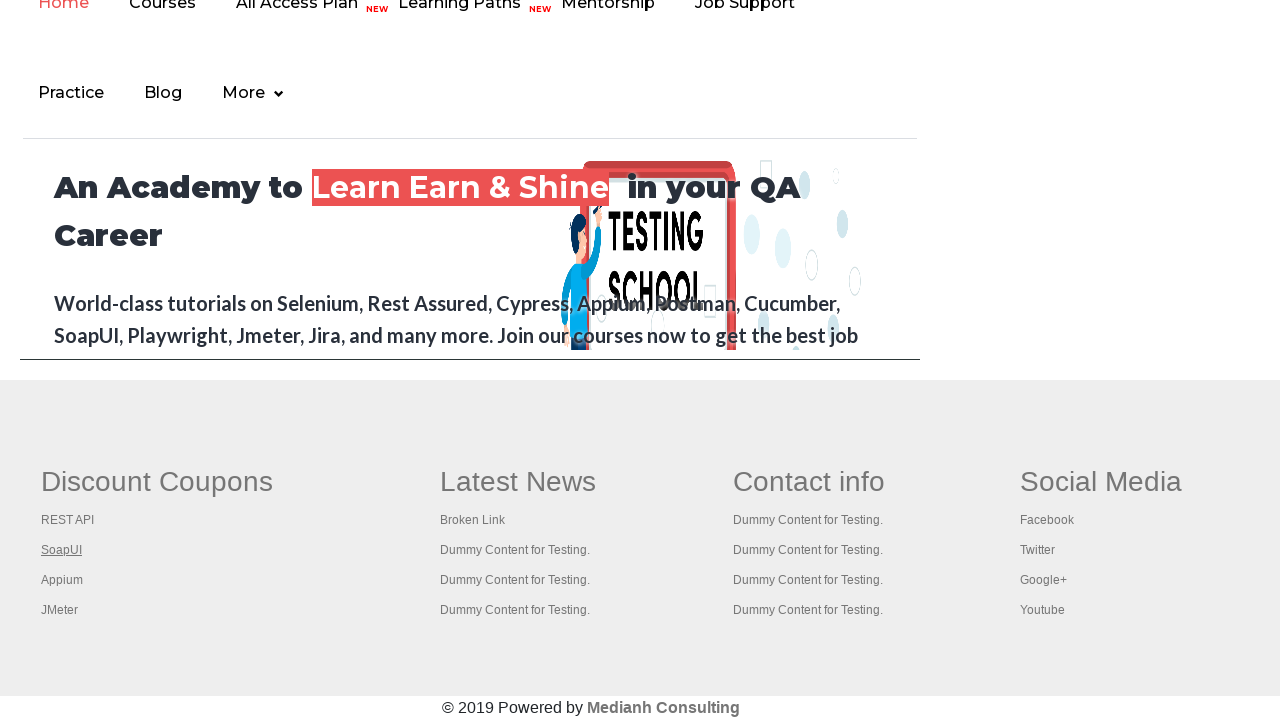

Opened footer first column link #3 in new tab using Ctrl+Click at (62, 580) on xpath=//div[@id='gf-BIG']//table//tbody//tr//td[1]//a >> nth=3
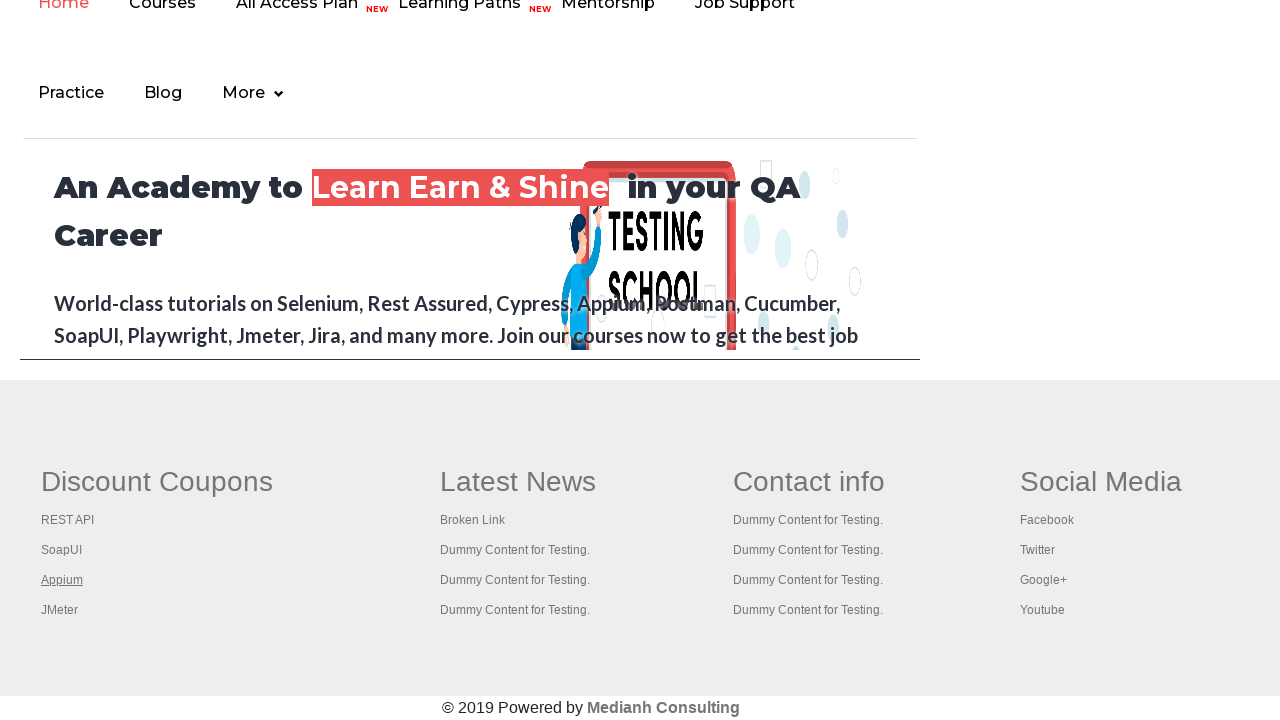

Waited for new tab to open
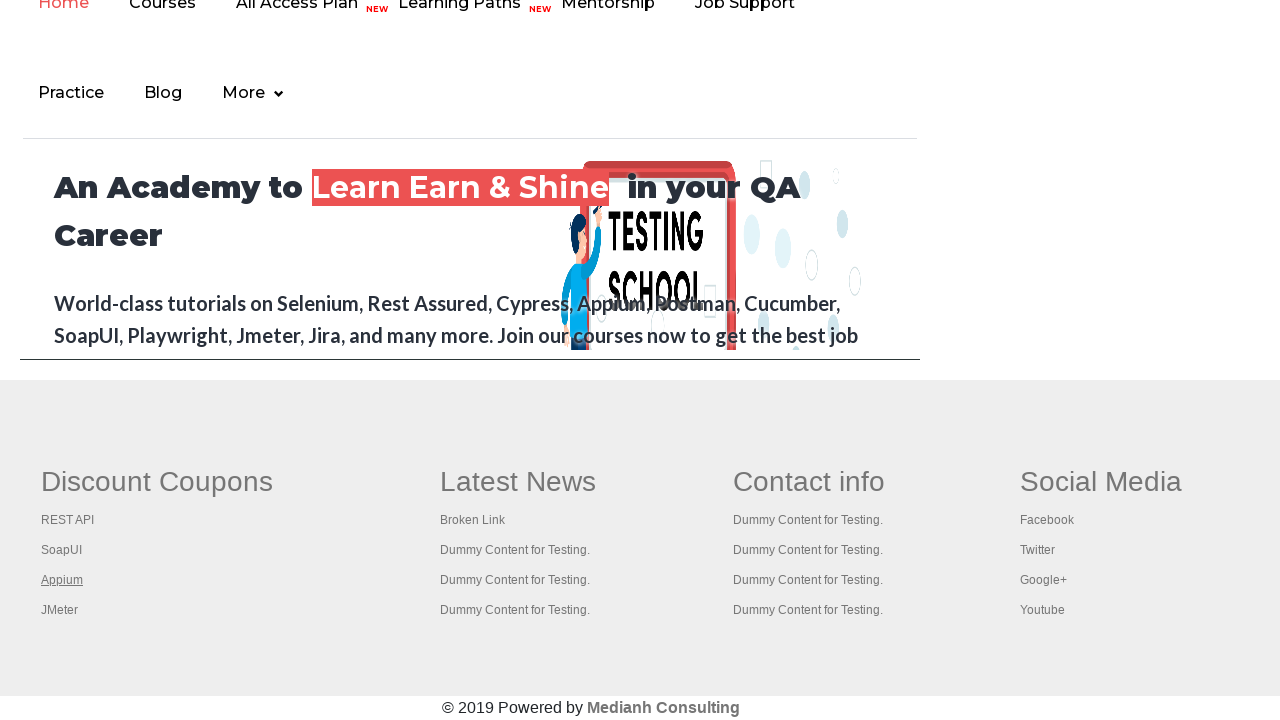

Opened footer first column link #4 in new tab using Ctrl+Click at (60, 610) on xpath=//div[@id='gf-BIG']//table//tbody//tr//td[1]//a >> nth=4
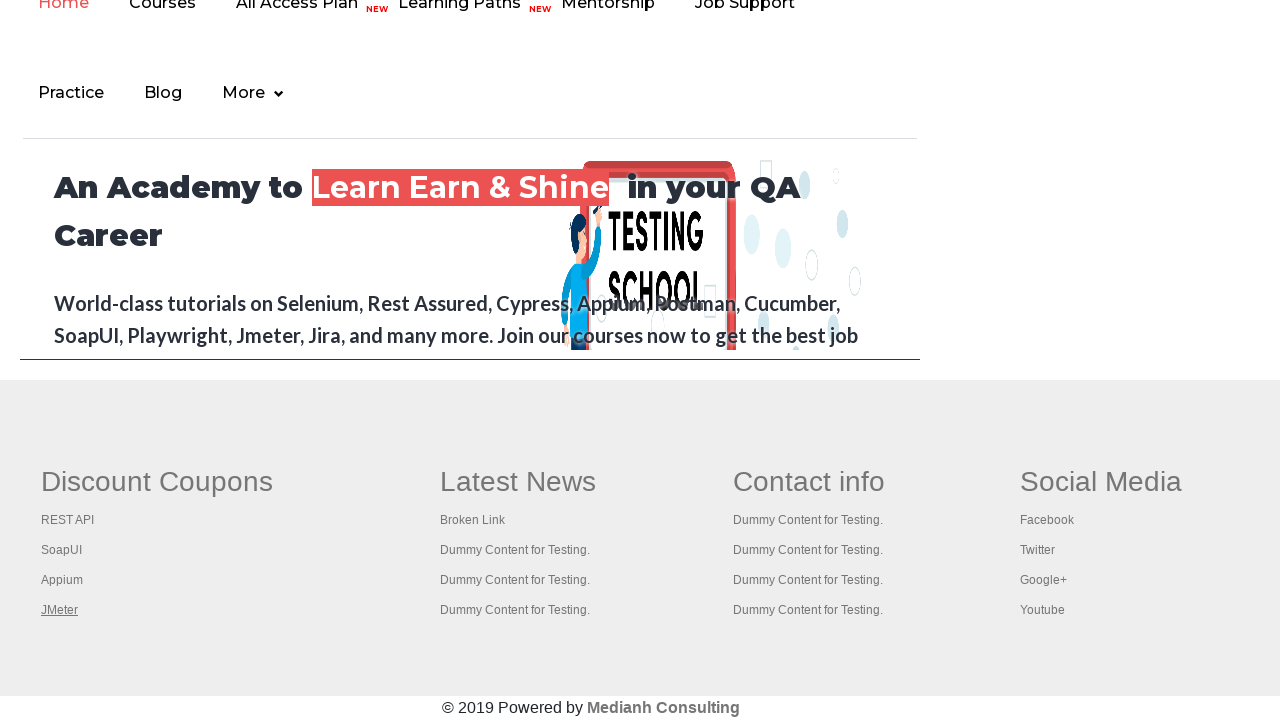

Waited for new tab to open
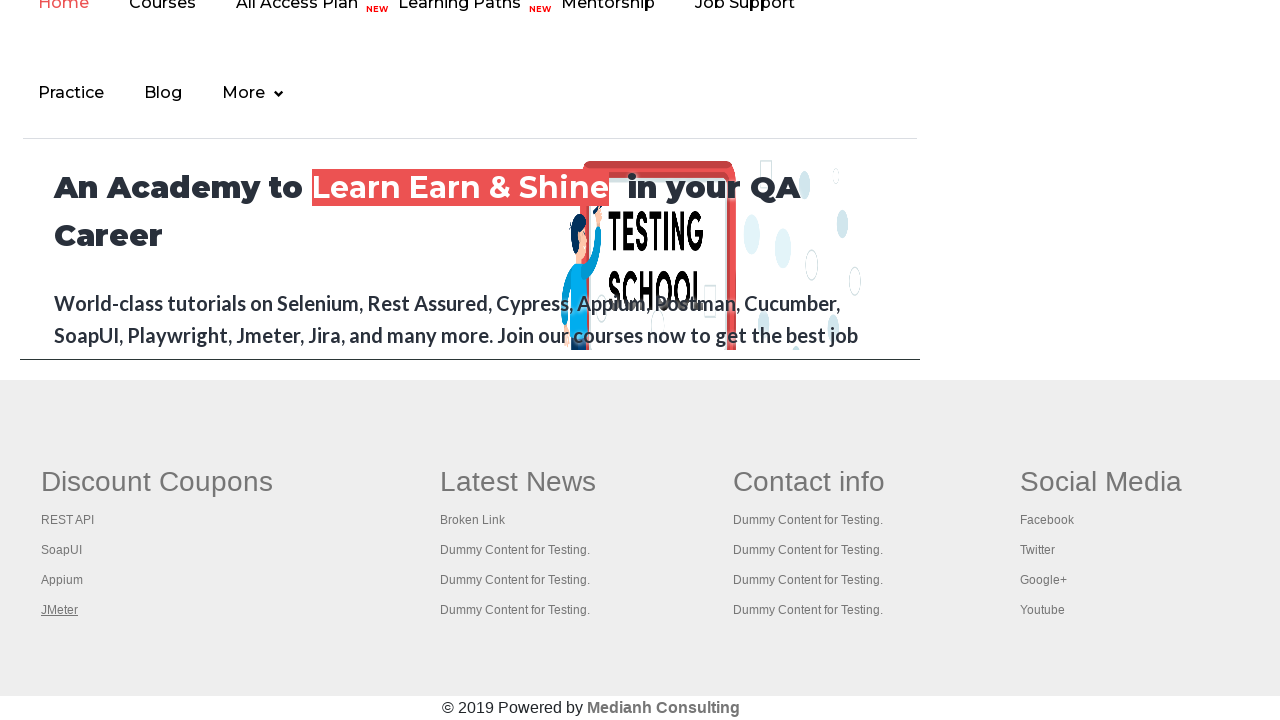

Retrieved all open pages/tabs - total count: 5
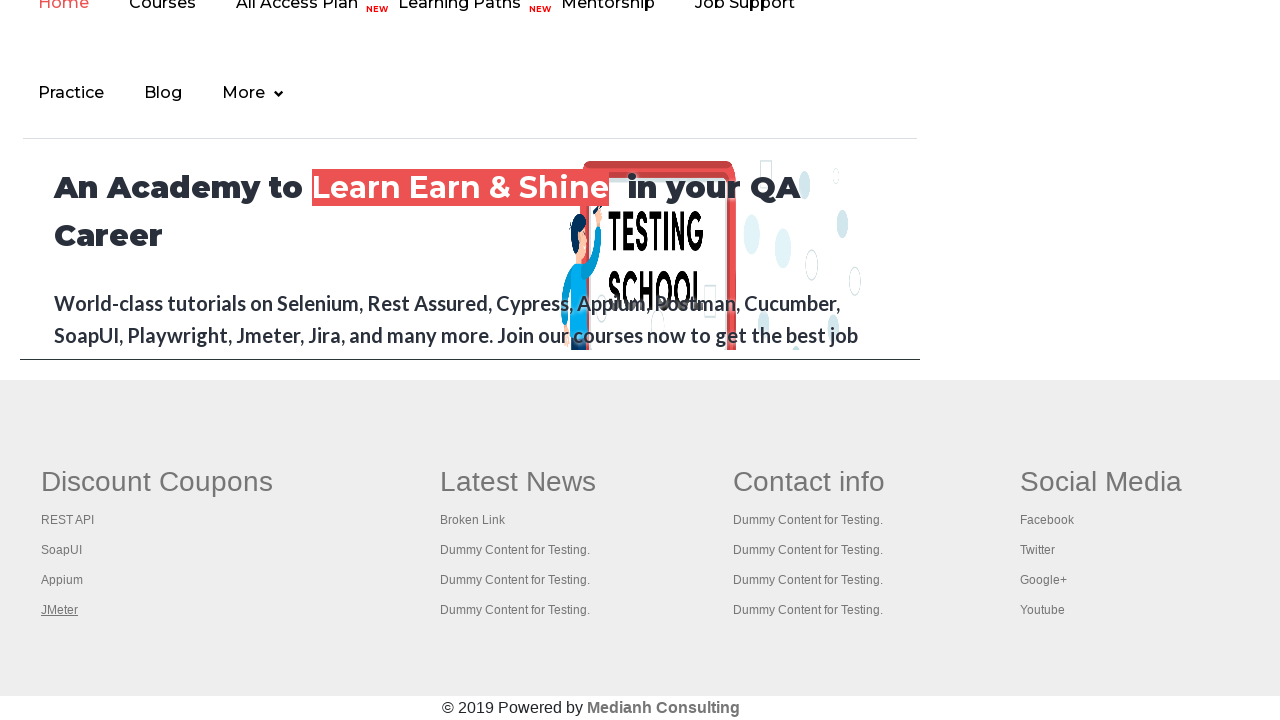

Printed title of open page: 'Practice Page'
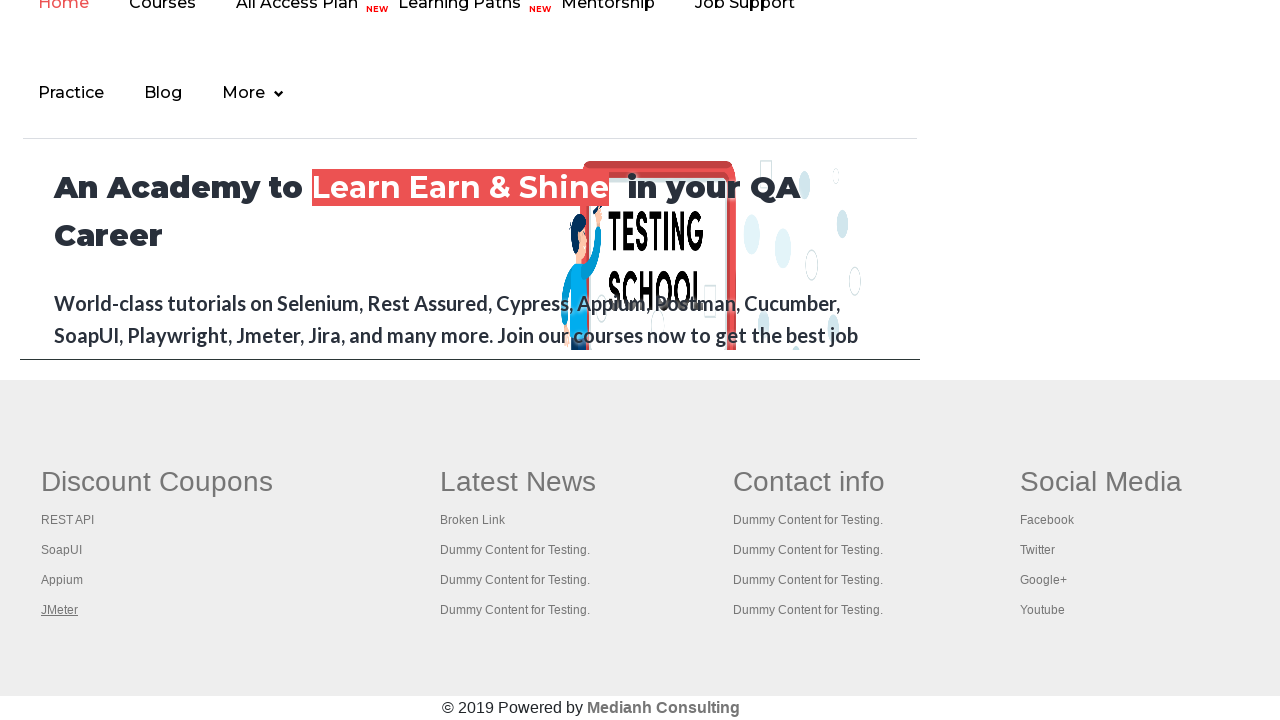

Printed title of open page: 'REST API Tutorial'
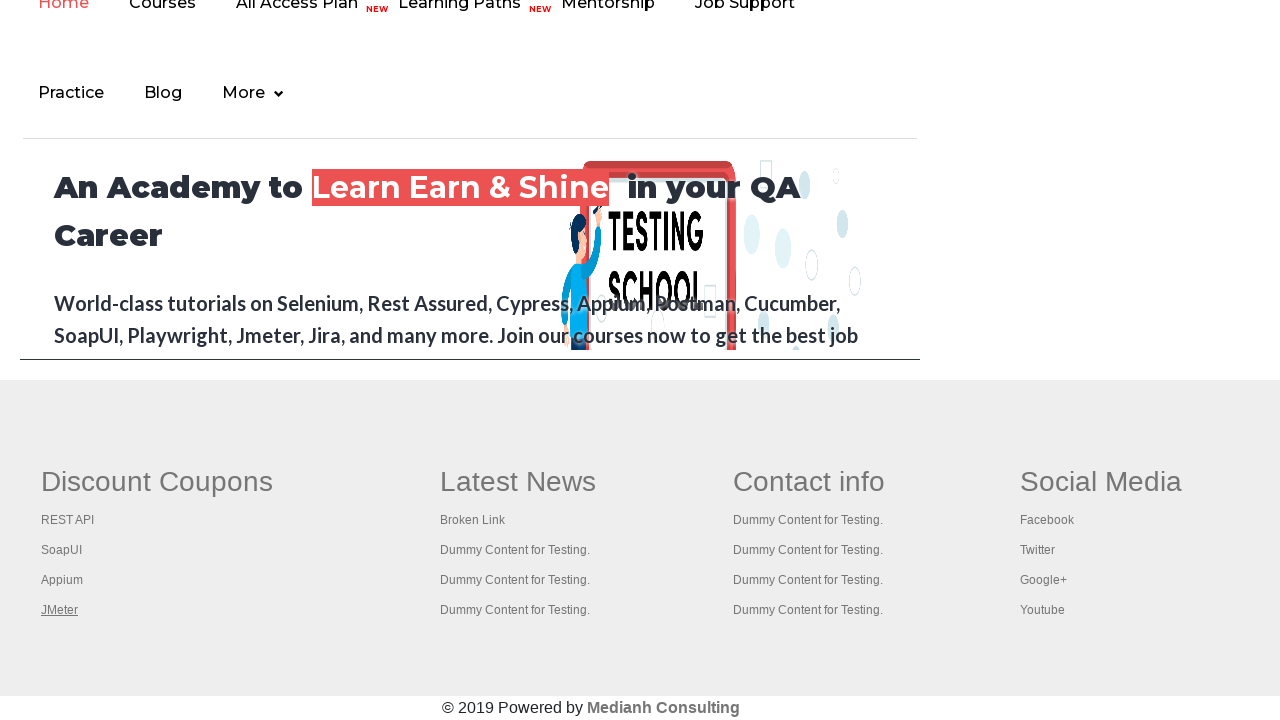

Printed title of open page: 'The World’s Most Popular API Testing Tool | SoapUI'
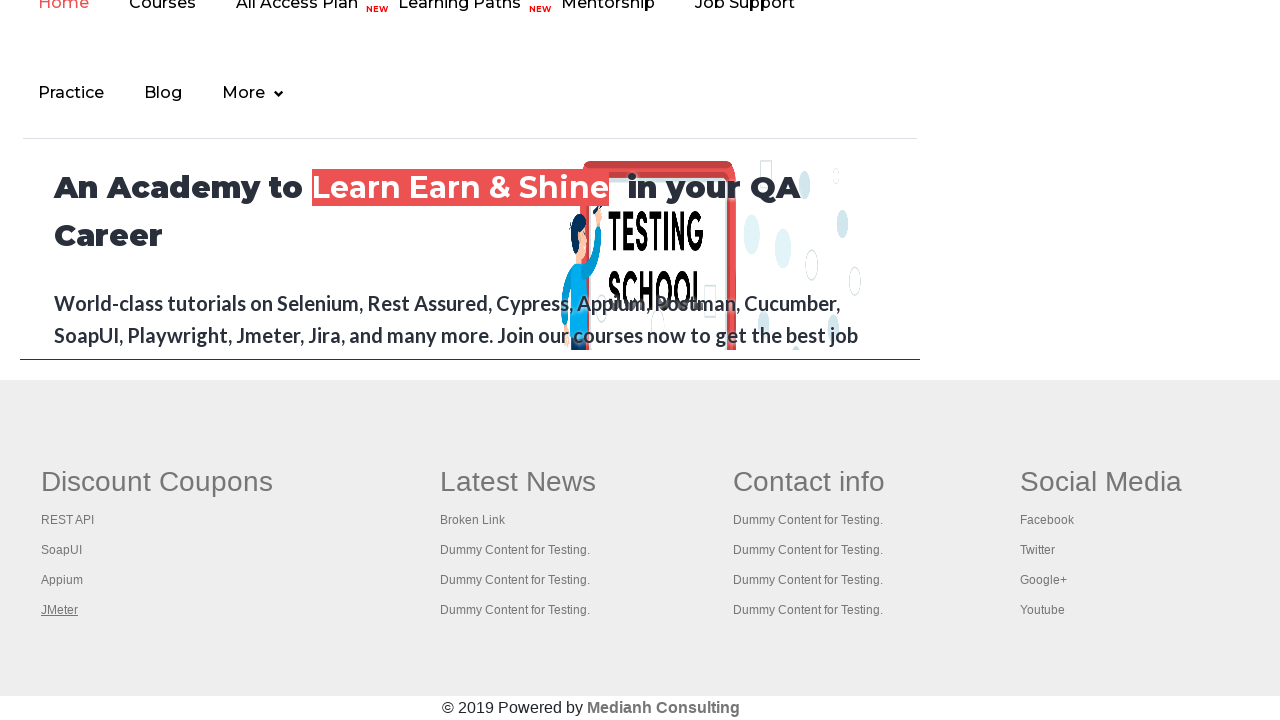

Printed title of open page: 'Appium tutorial for Mobile Apps testing | RahulShetty Academy | Rahul'
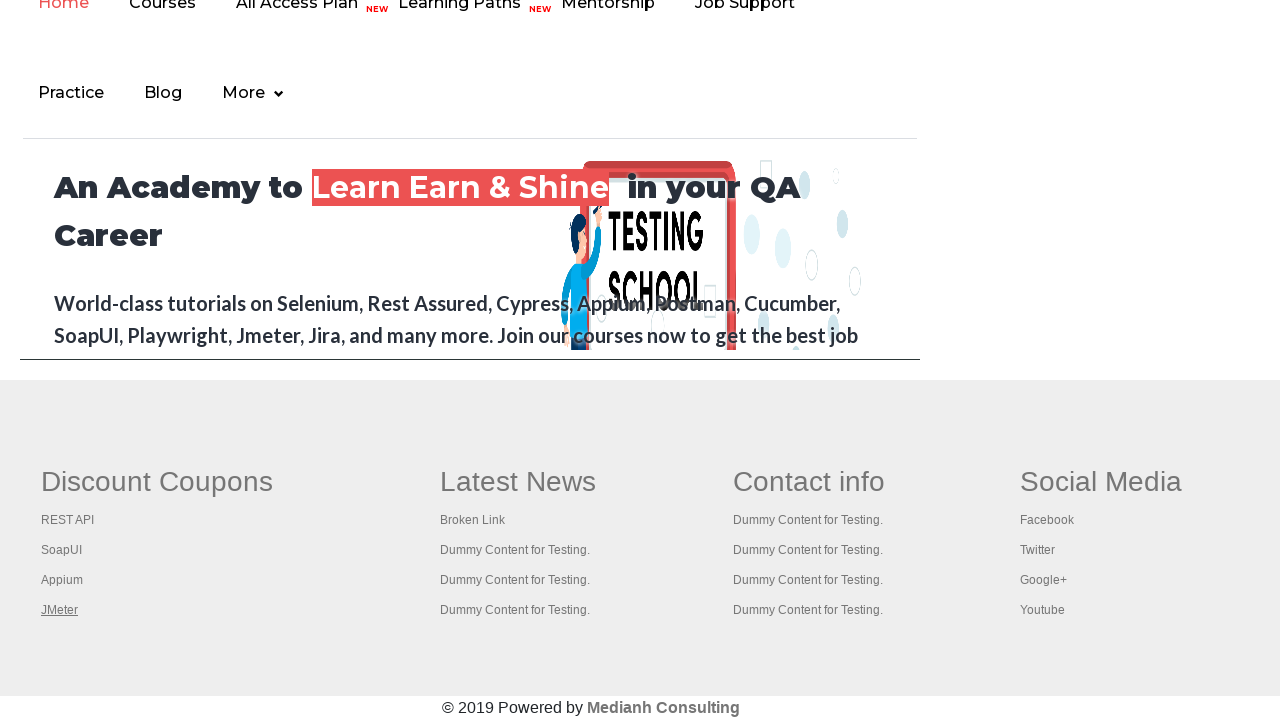

Printed title of open page: 'Apache JMeter - Apache JMeter™'
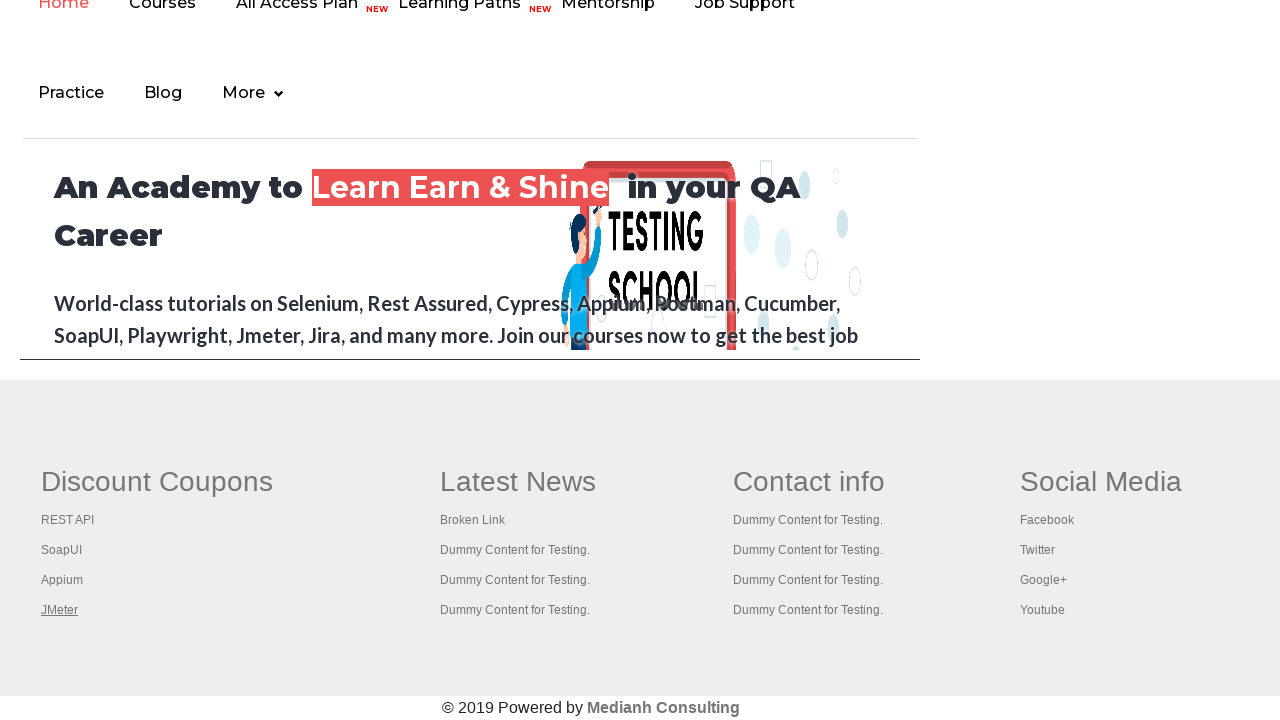

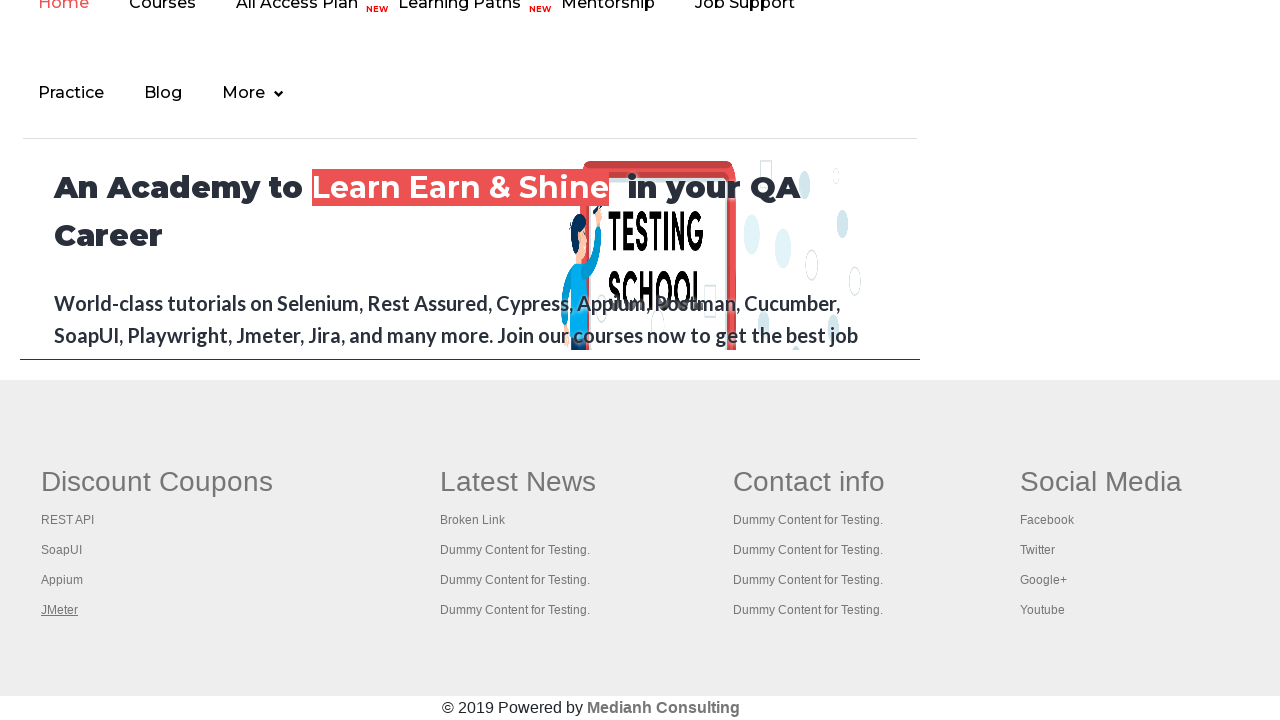